Tests the add/remove elements functionality by clicking the "Add Element" button 5 times and verifying that 5 "Delete" buttons appear

Starting URL: http://the-internet.herokuapp.com/add_remove_elements/

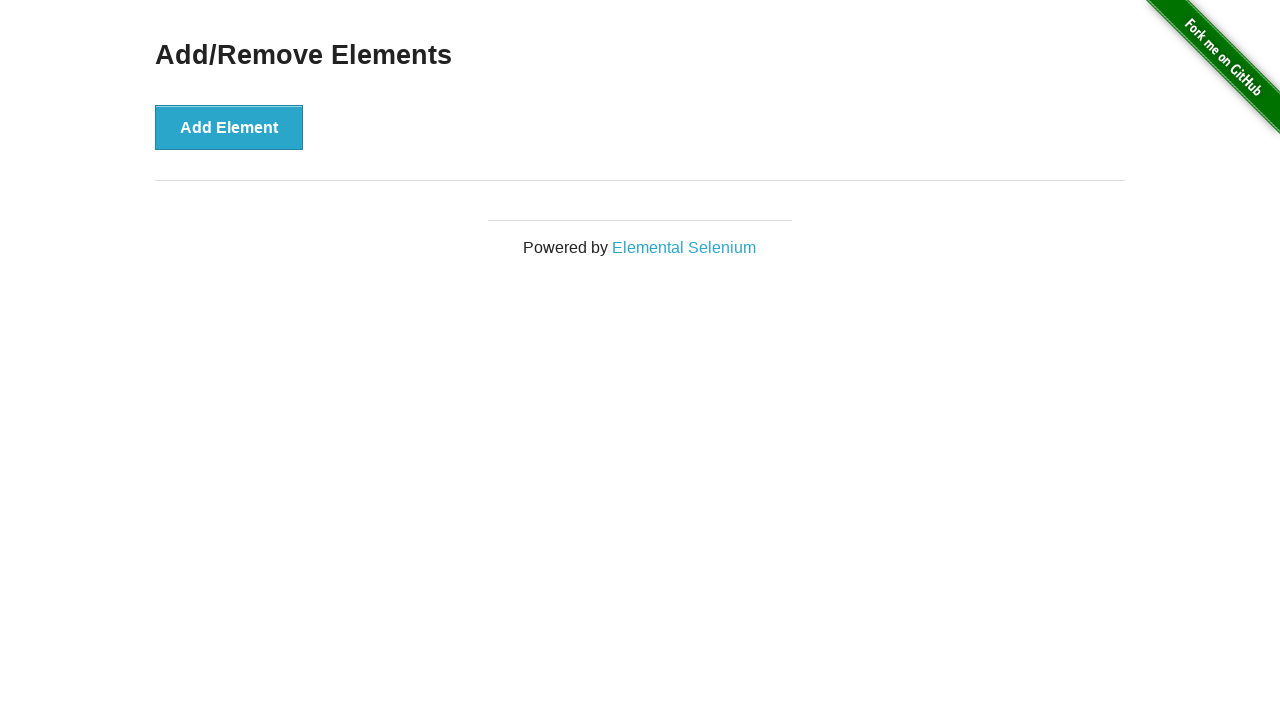

Clicked 'Add Element' button at (229, 127) on xpath=//button[text()="Add Element"]
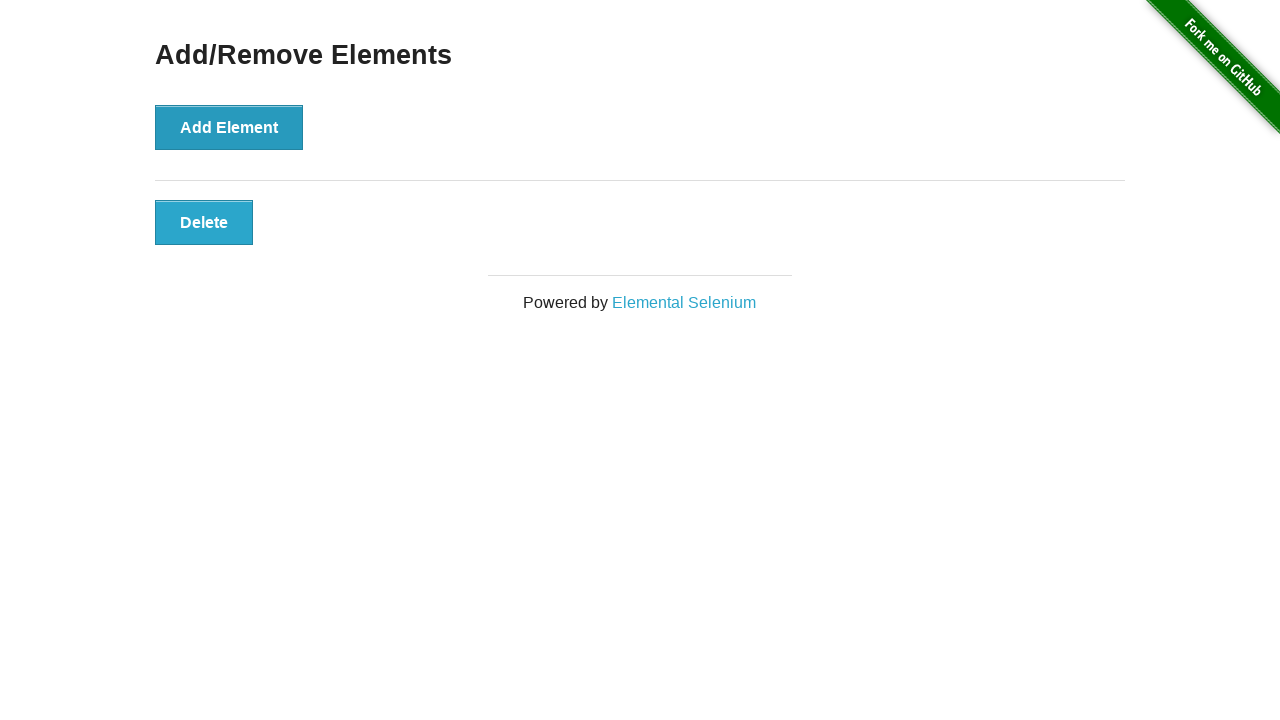

Clicked 'Add Element' button at (229, 127) on xpath=//button[text()="Add Element"]
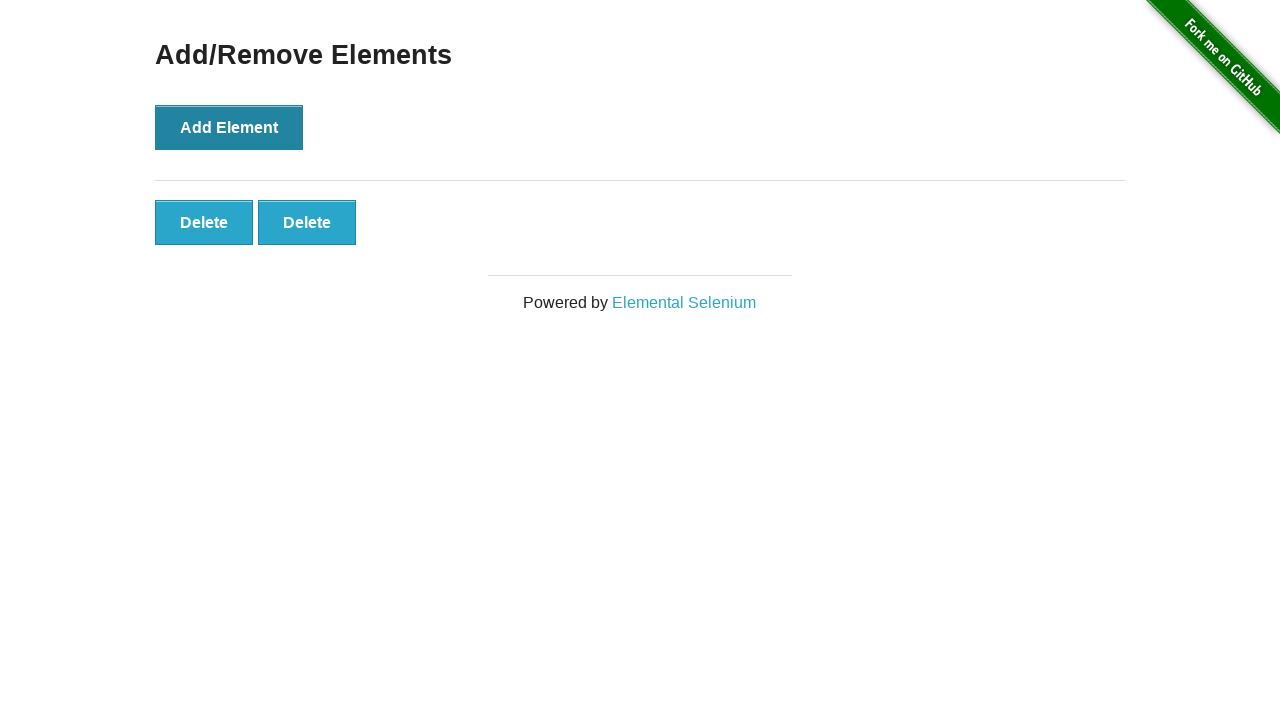

Clicked 'Add Element' button at (229, 127) on xpath=//button[text()="Add Element"]
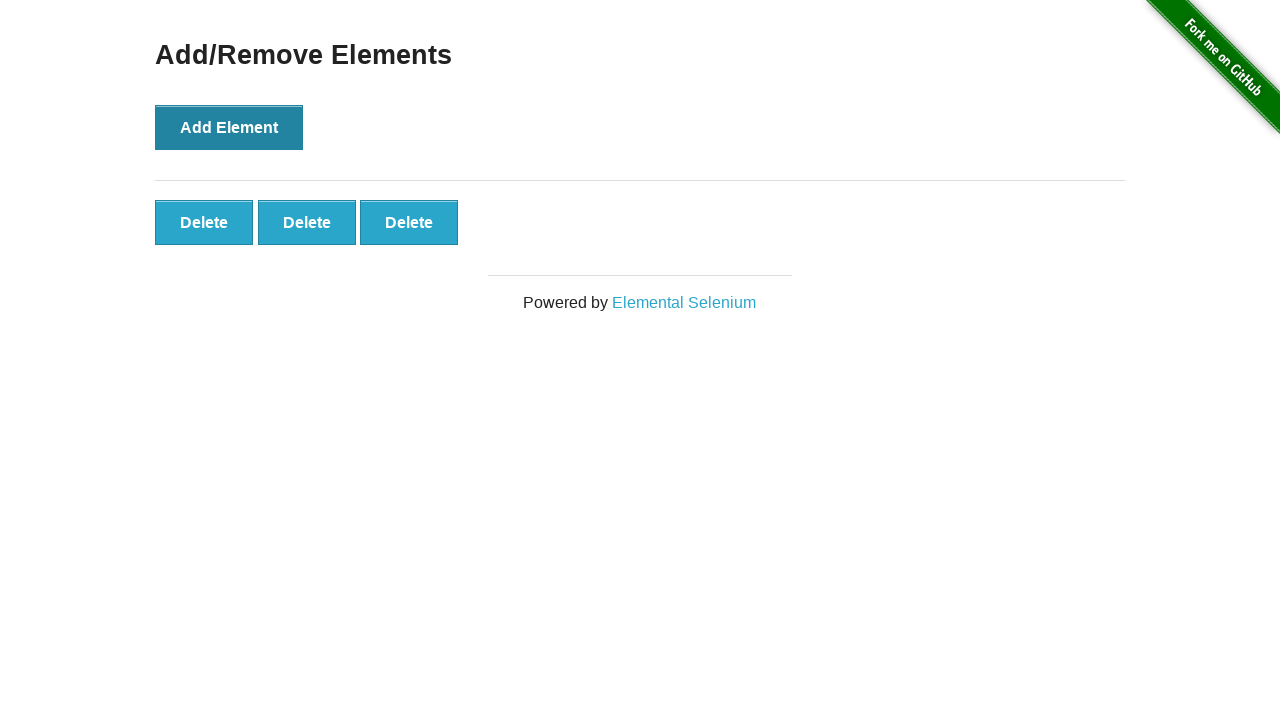

Clicked 'Add Element' button at (229, 127) on xpath=//button[text()="Add Element"]
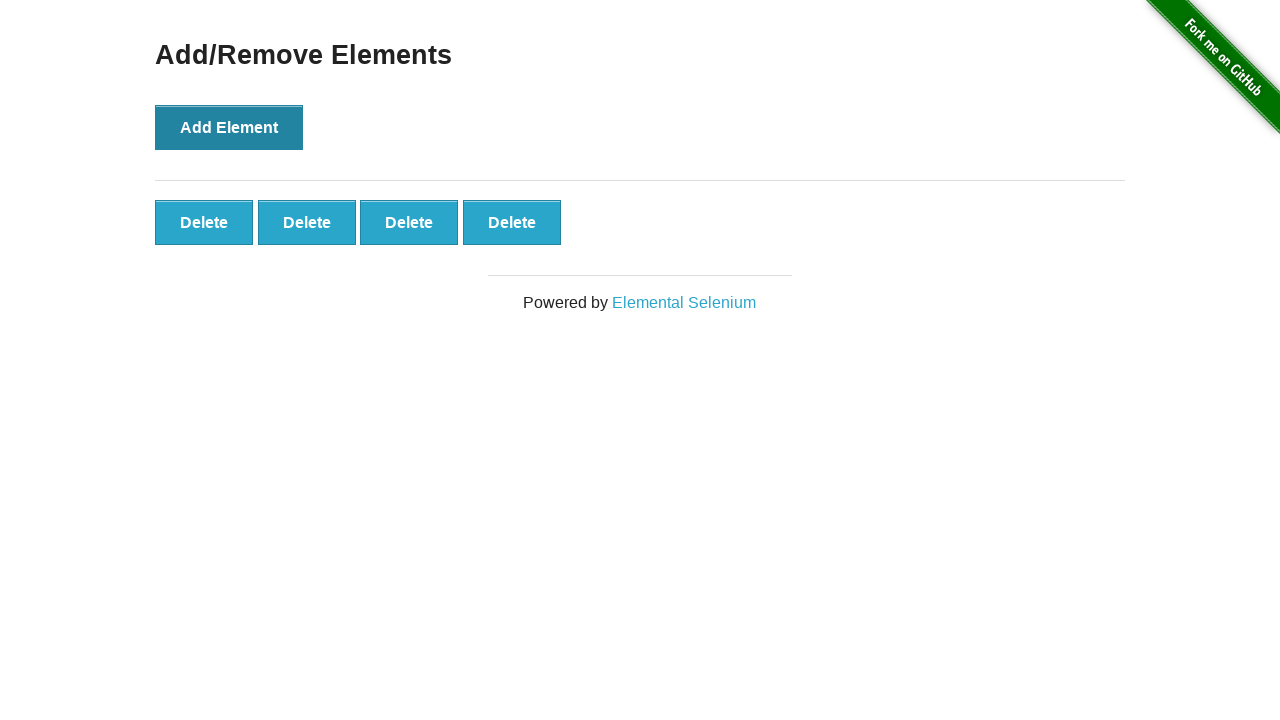

Clicked 'Add Element' button at (229, 127) on xpath=//button[text()="Add Element"]
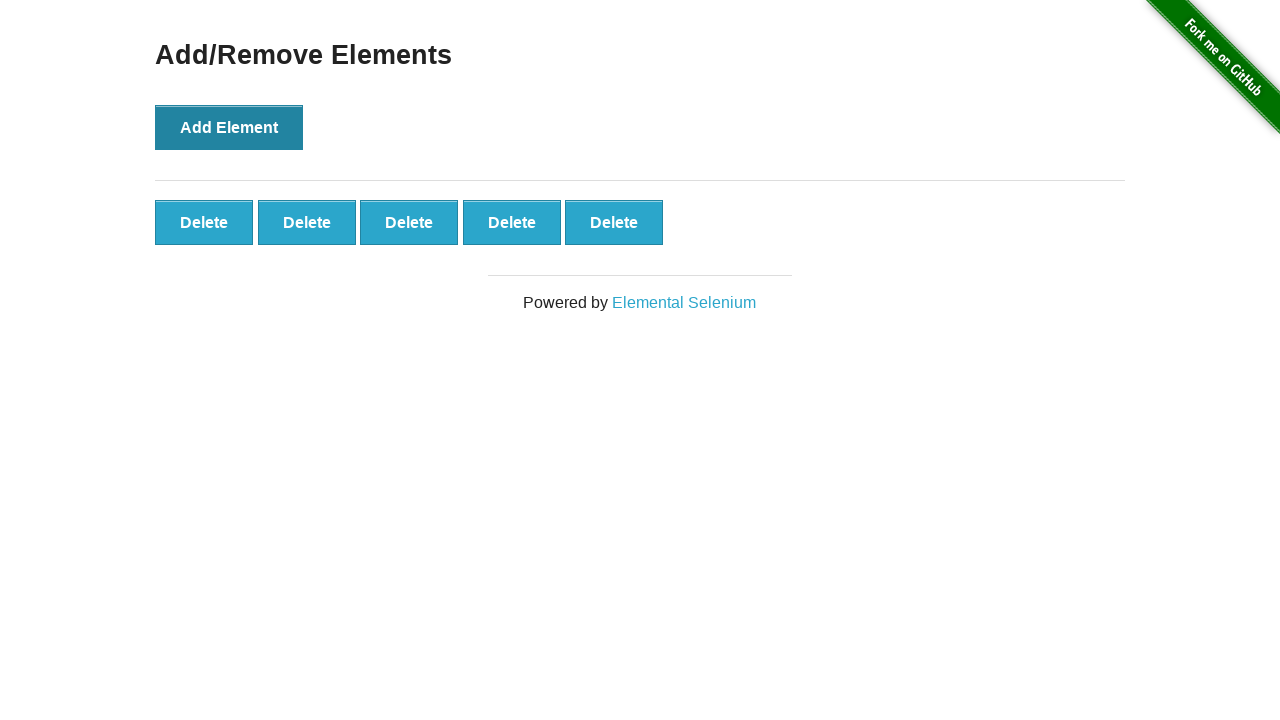

Delete buttons appeared after adding 5 elements
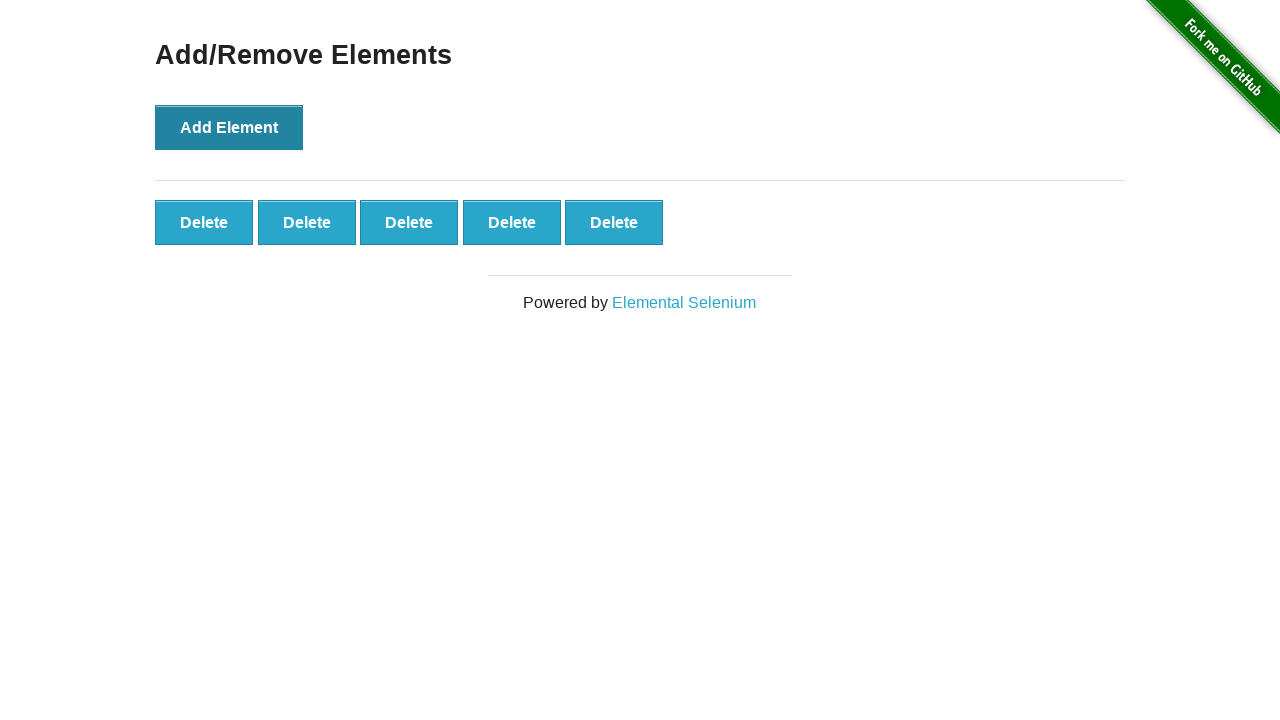

Located all Delete buttons
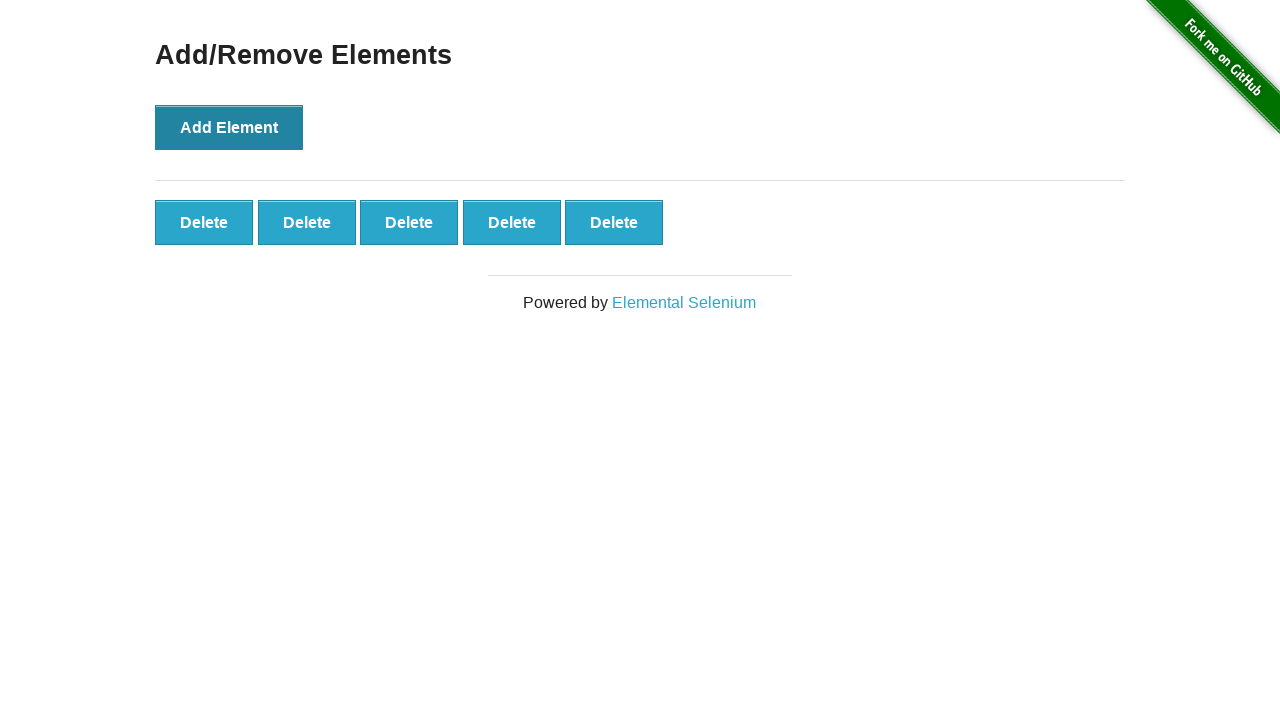

Verified that exactly 5 Delete buttons are present
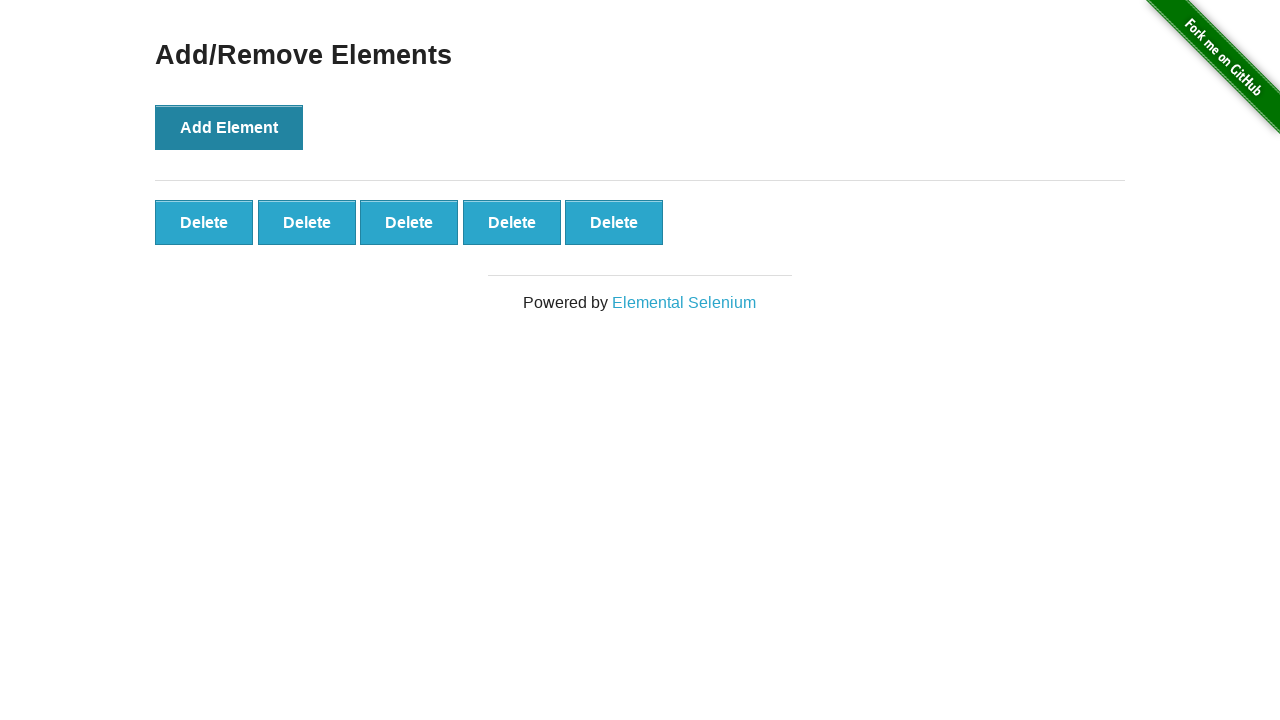

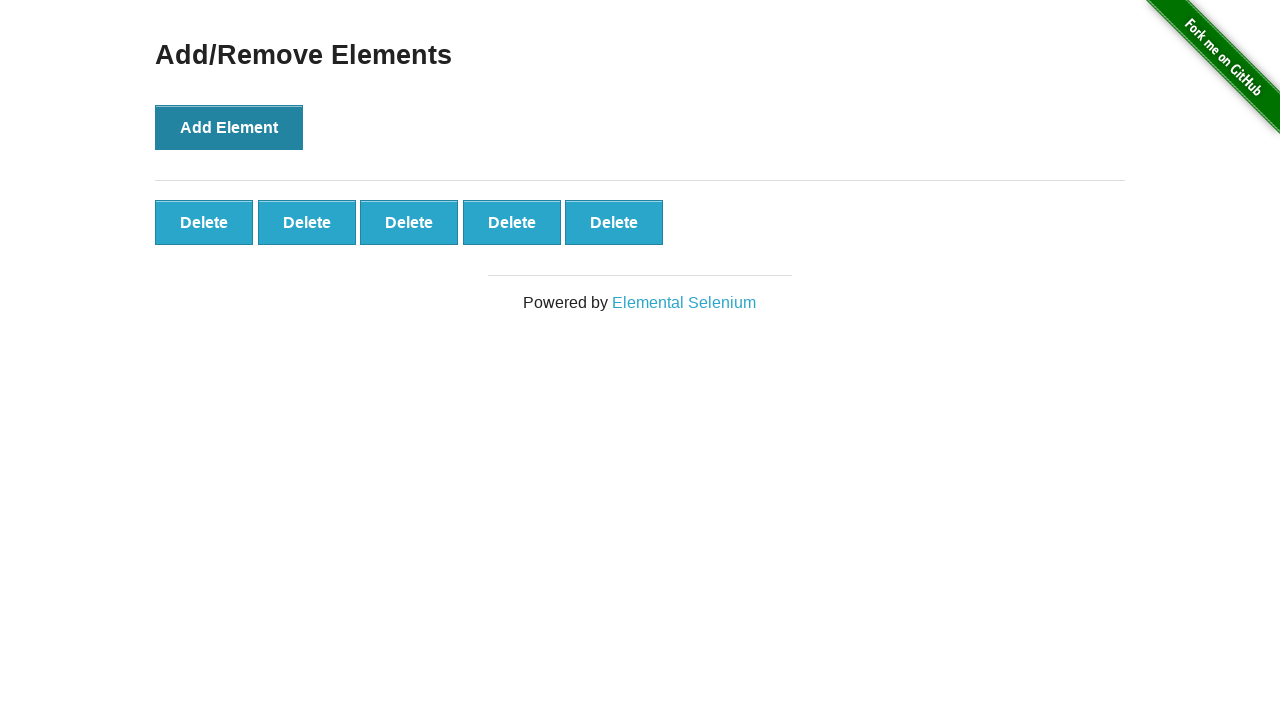